Tests the text box form on demoqa.com by clearing the full name field, verifying it's empty, then filling it with a name and verifying the input was entered correctly

Starting URL: https://demoqa.com/text-box

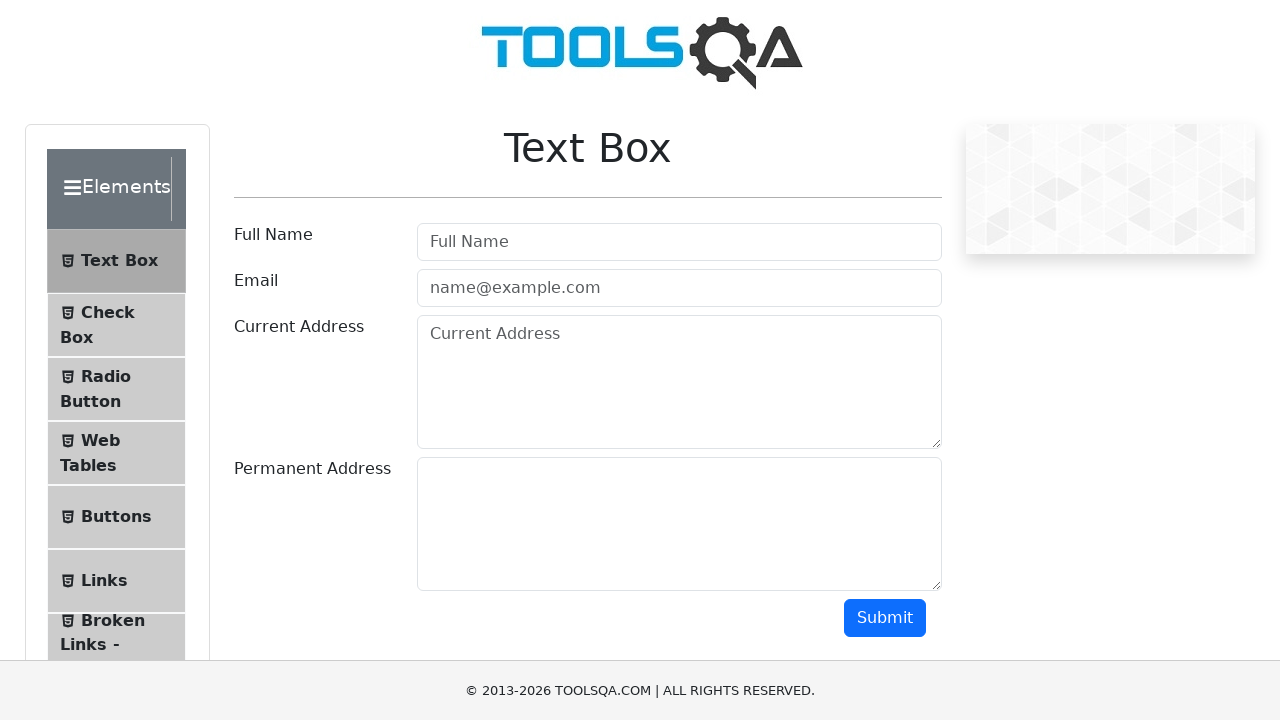

Navigated to text box form page
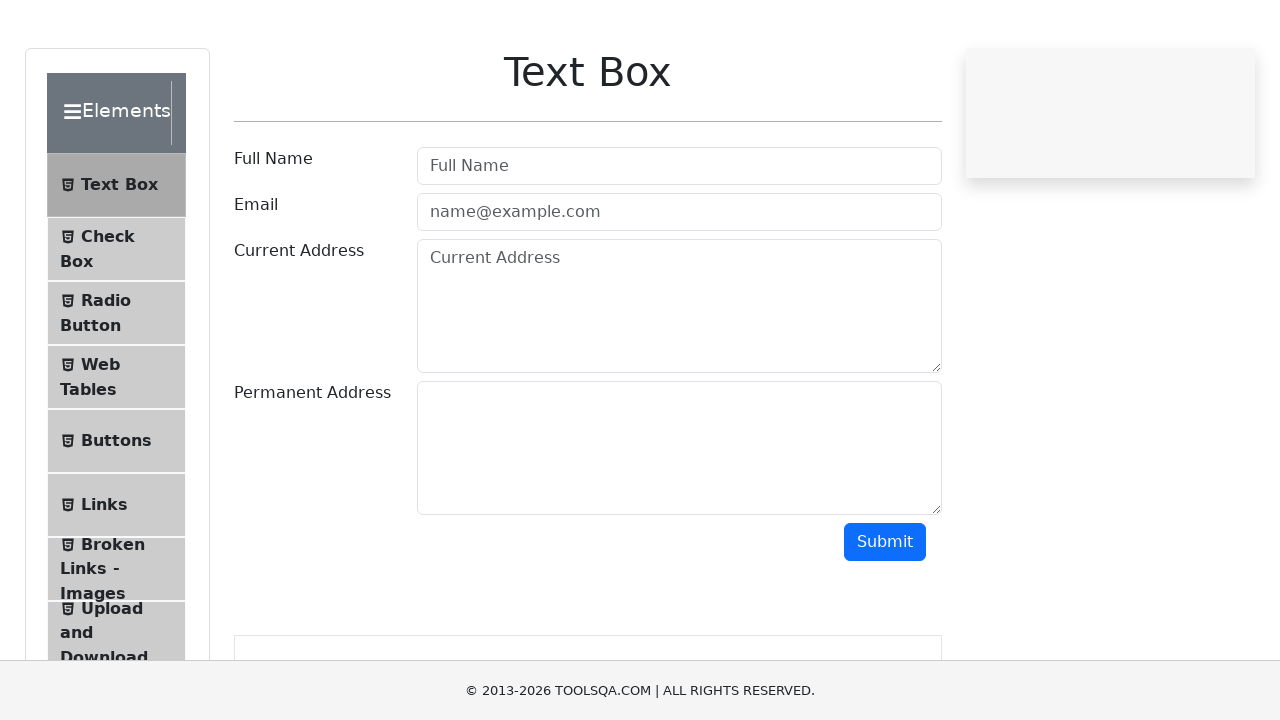

Cleared the full name field on xpath=//input[@id='userName']
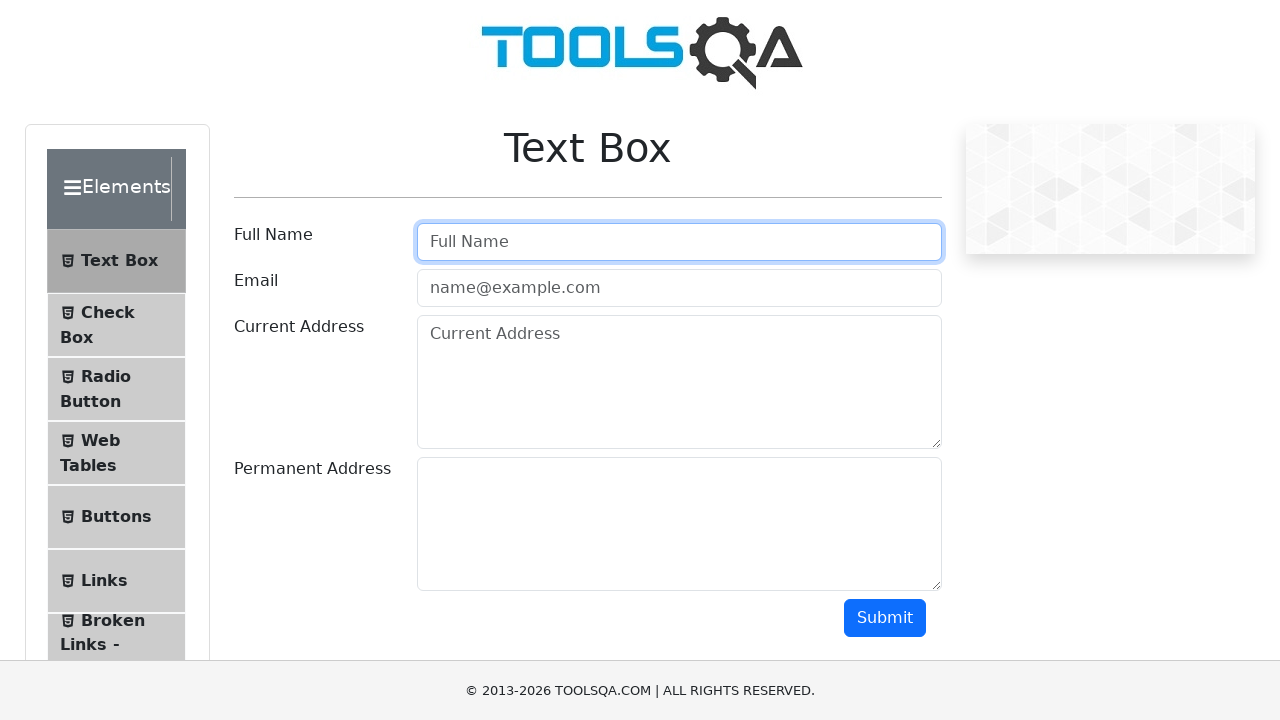

Verified full name field is empty
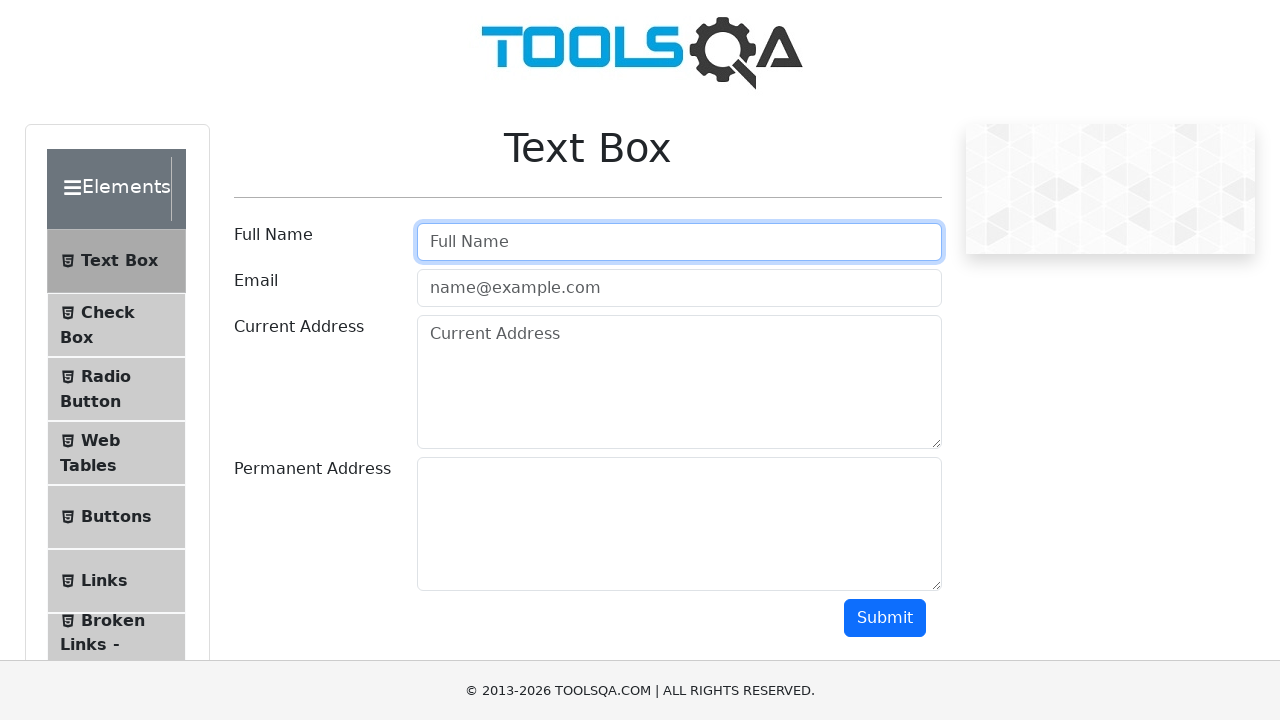

Filled full name field with 'Alexey' on xpath=//input[@id='userName']
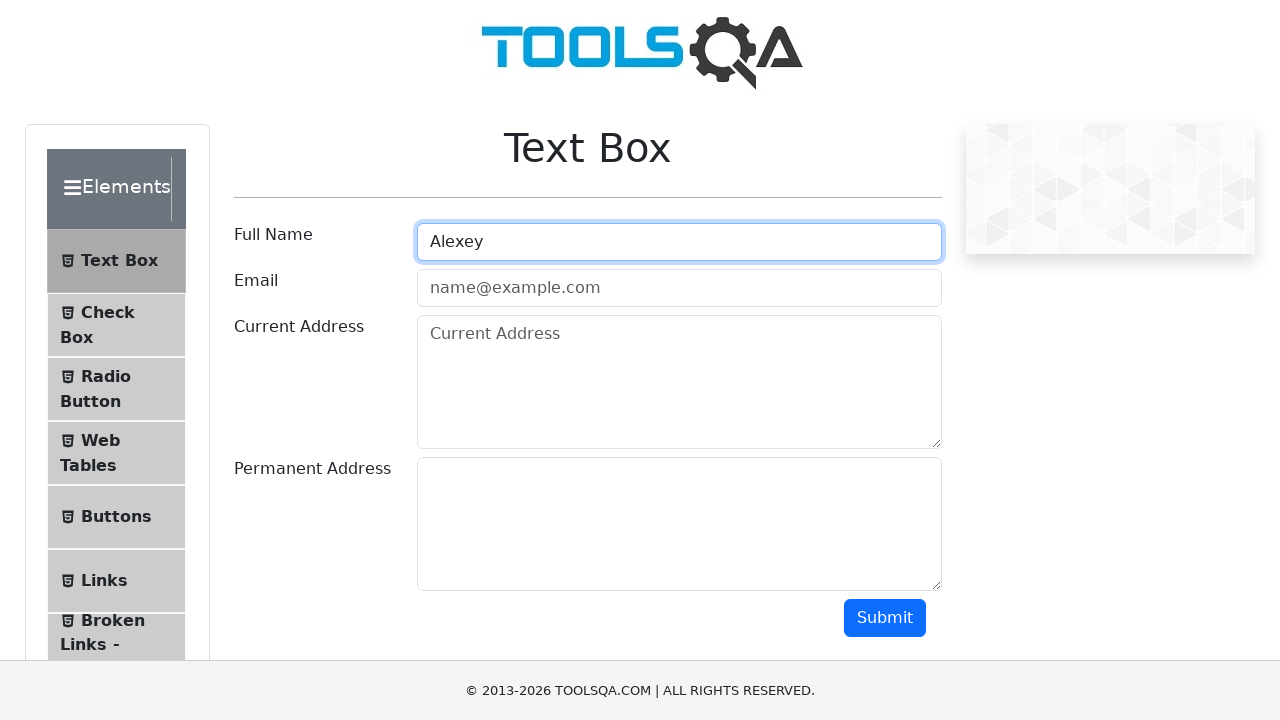

Verified full name field contains 'Alexey'
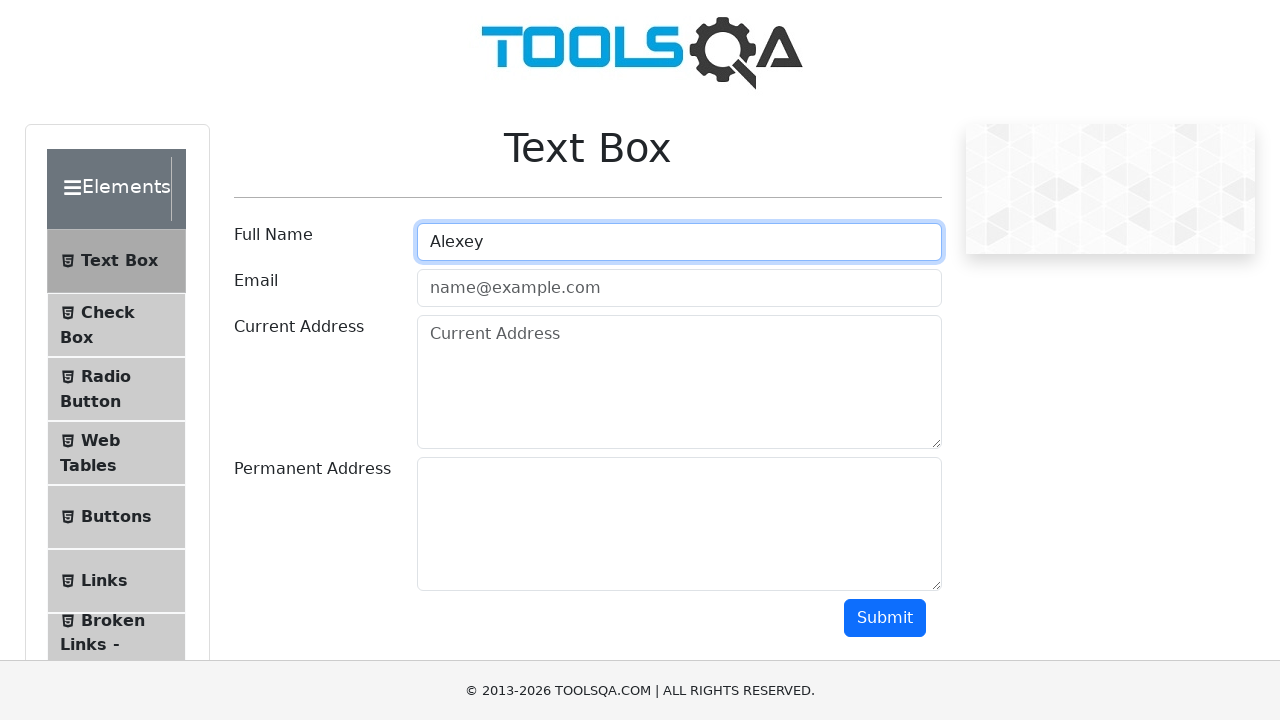

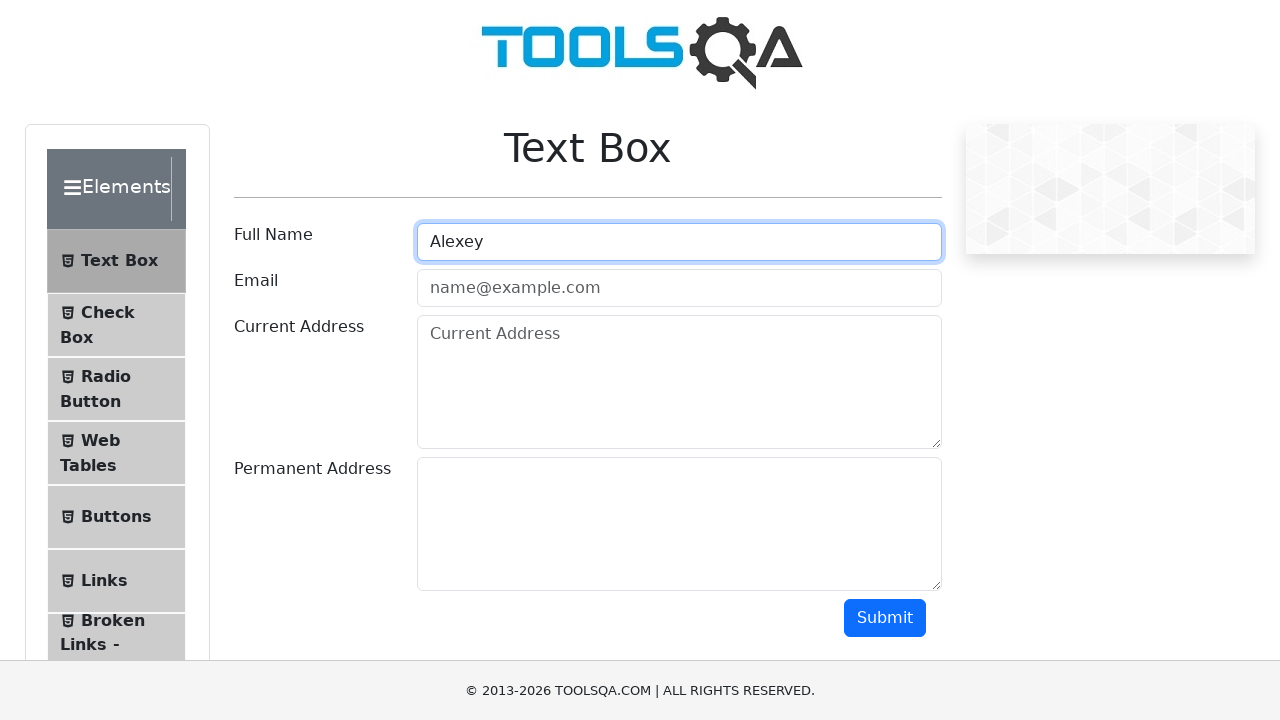